Tests navigation to the Contact Us page, waits for phone number elements to load, and then returns to the homepage

Starting URL: https://www.girikon.com/

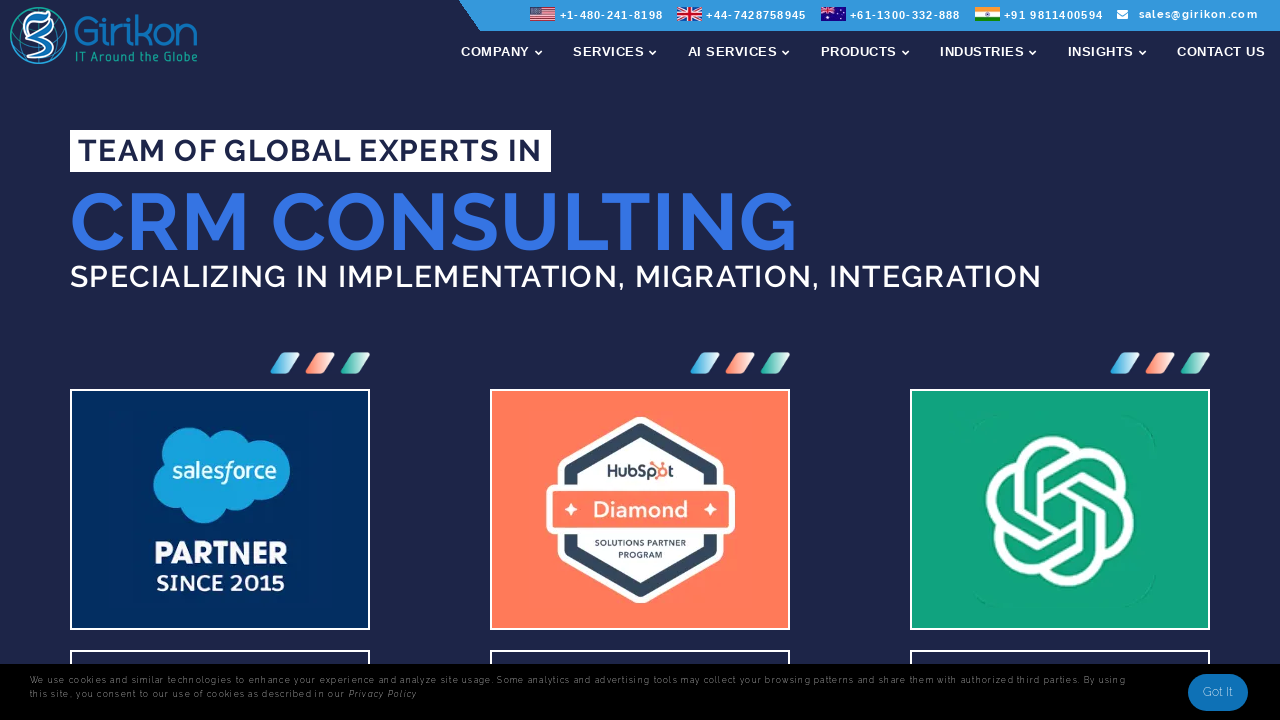

Clicked on Contact Us link at (1221, 52) on internal:role=link[name="Contact Us Contact Us"i]
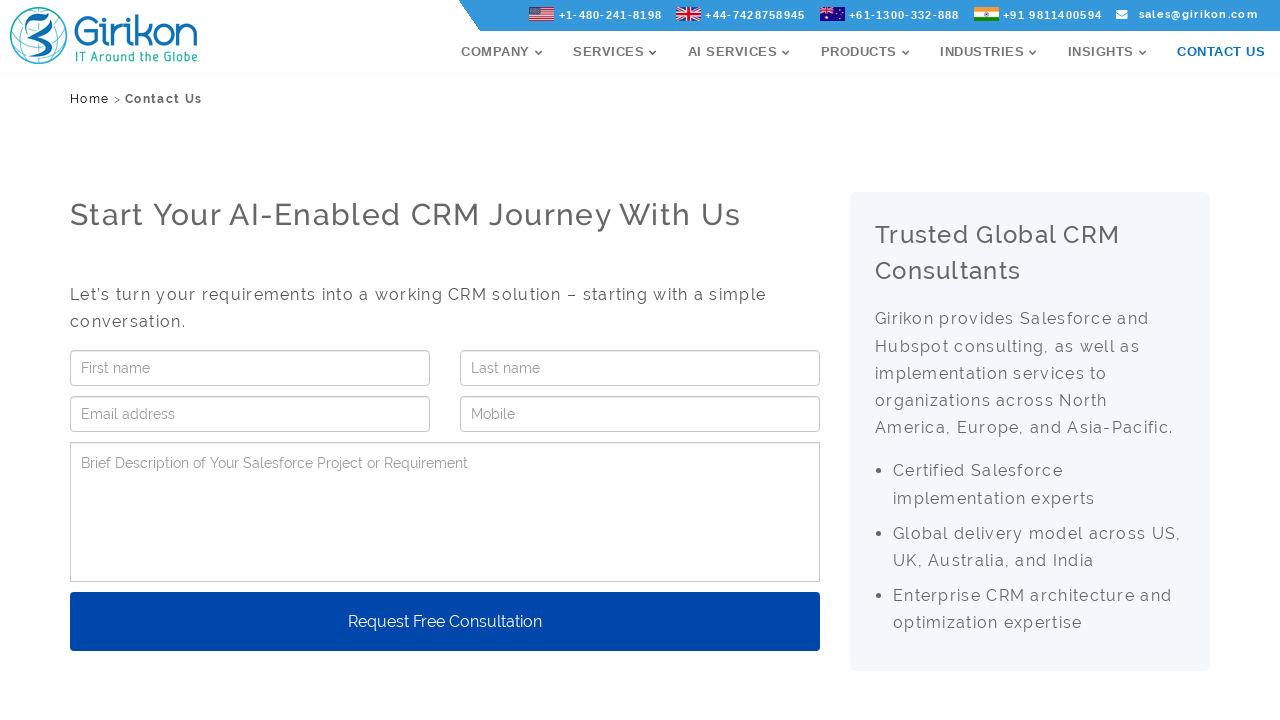

Verified navigation to contact page URL
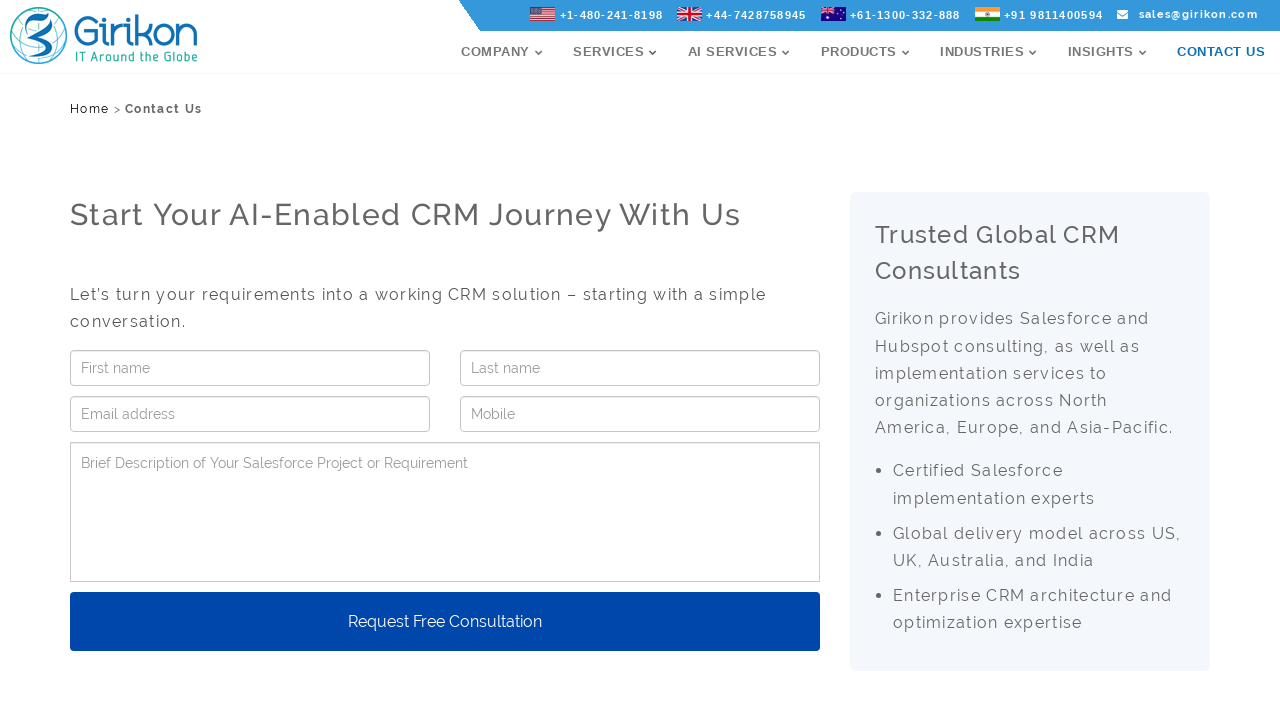

Waited for phone number elements to load
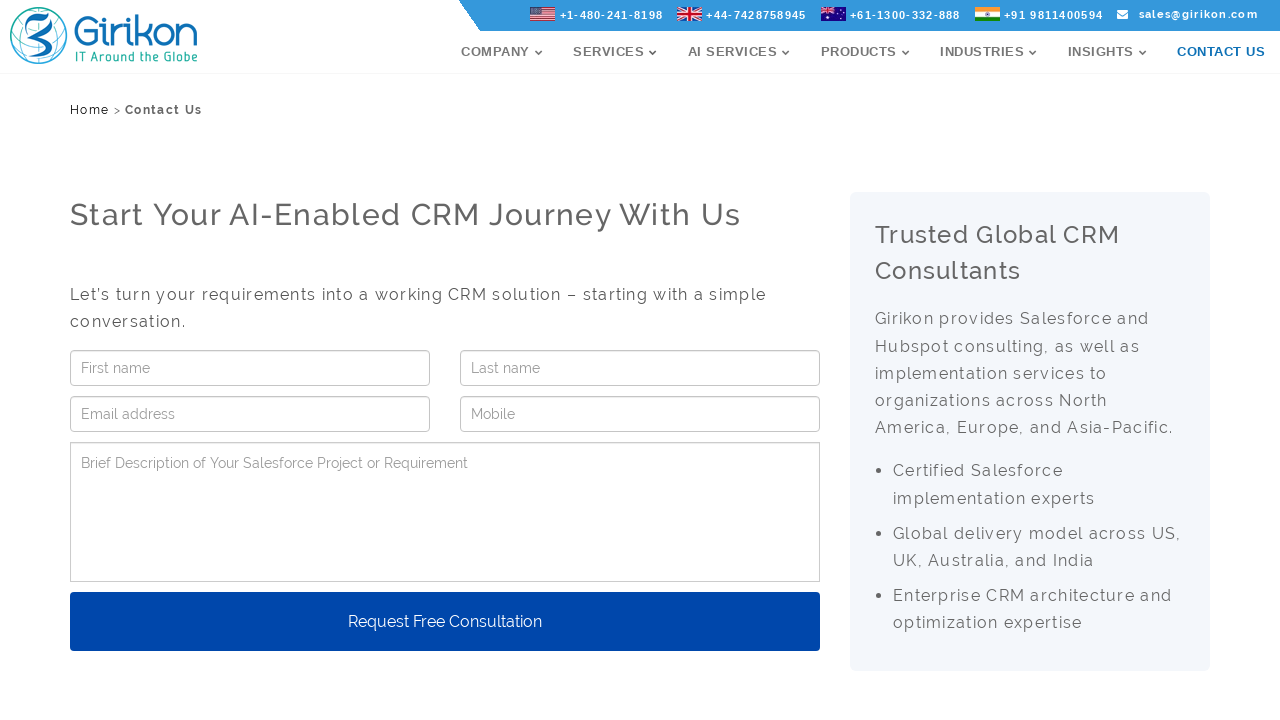

Navigated back to homepage
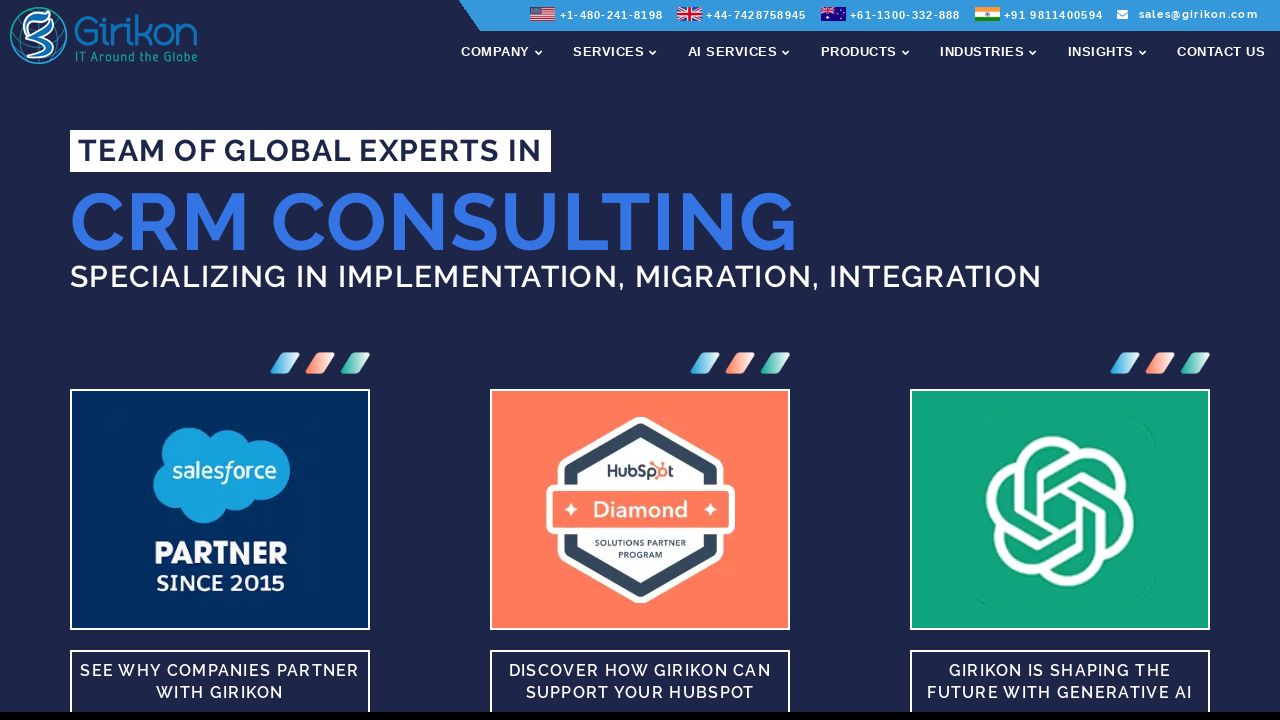

Verified return to homepage URL
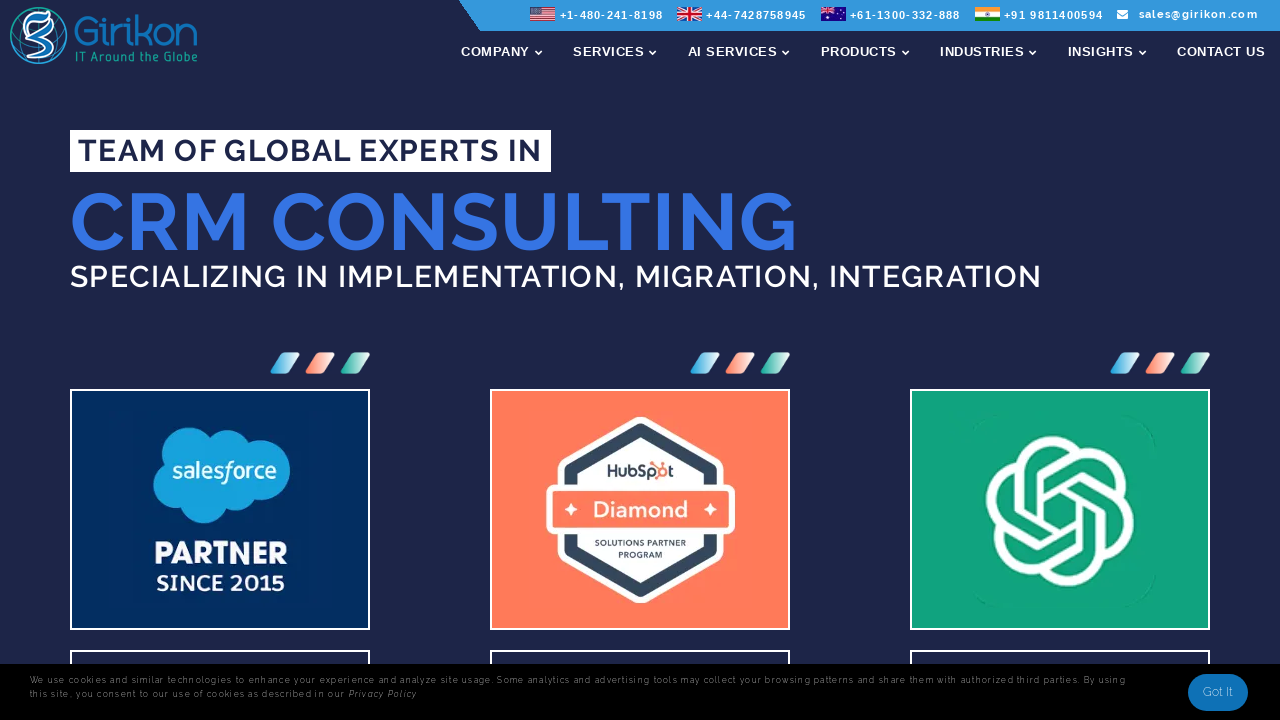

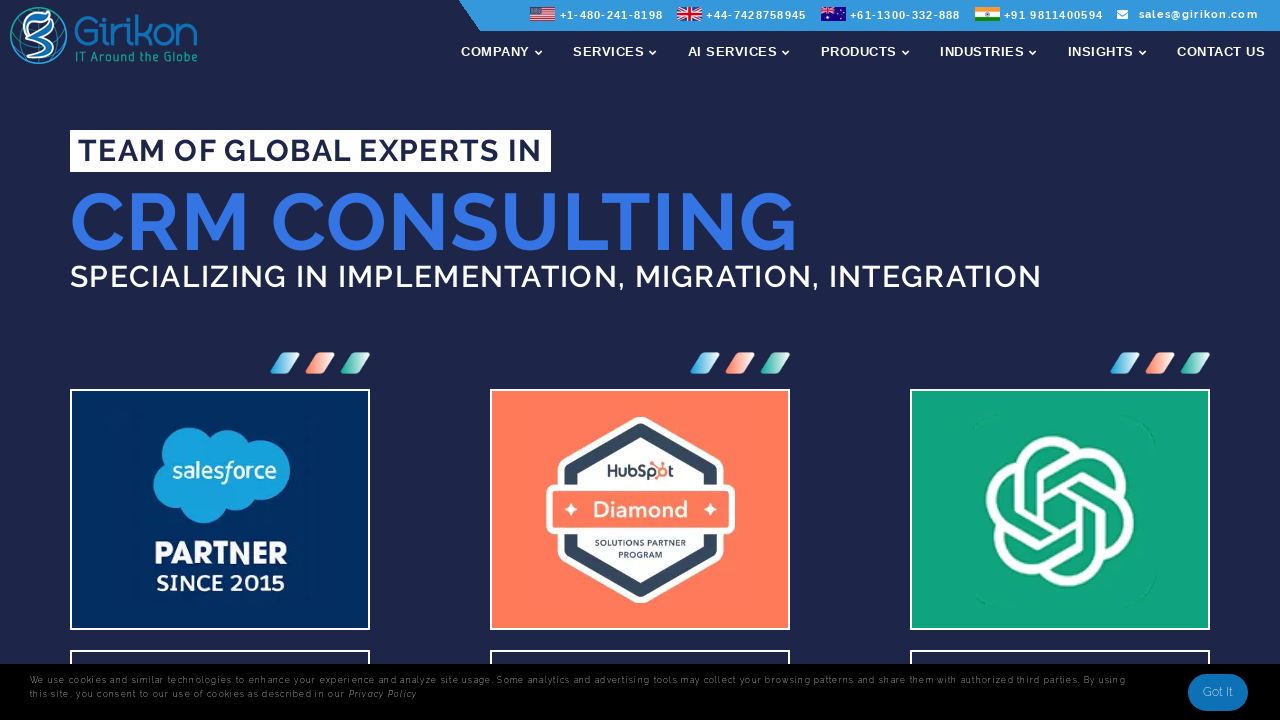